Tests iframe switching and JavaScript confirm dialog interaction by clicking a button inside an iframe and accepting the resulting alert

Starting URL: https://www.w3schools.com/js/tryit.asp?filename=tryjs_confirm

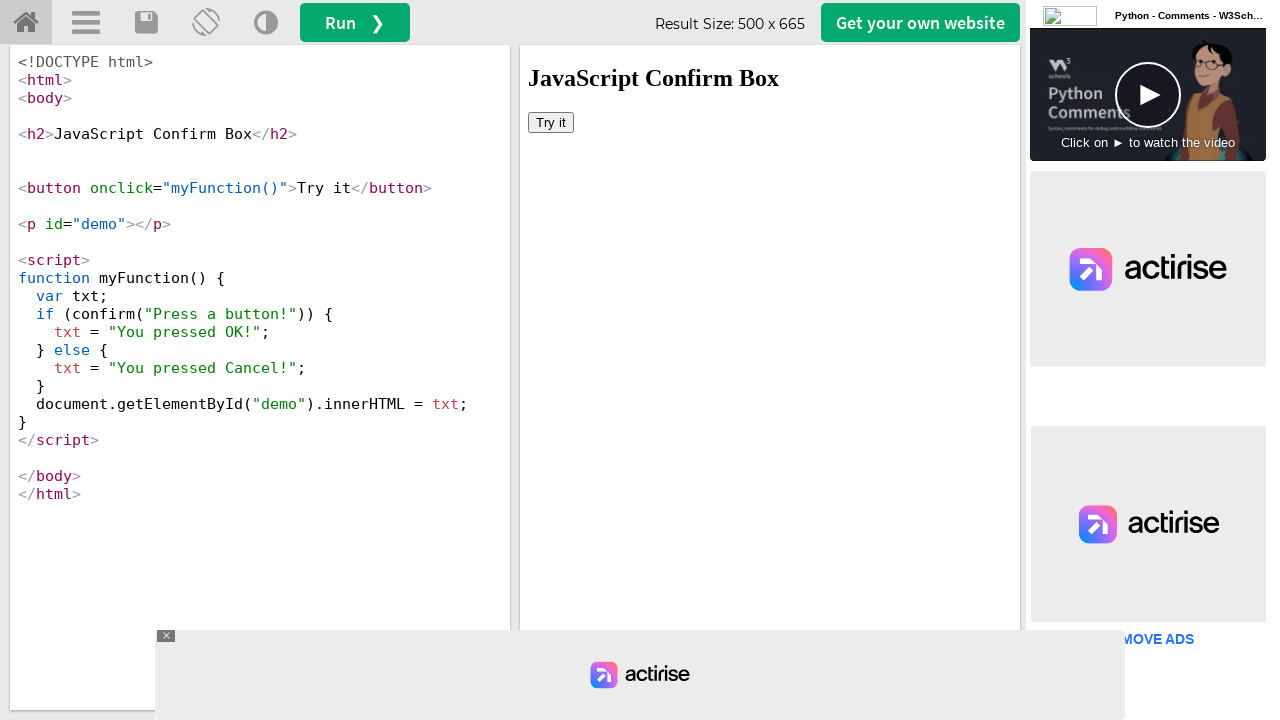

Located iframe with id 'iframeResult'
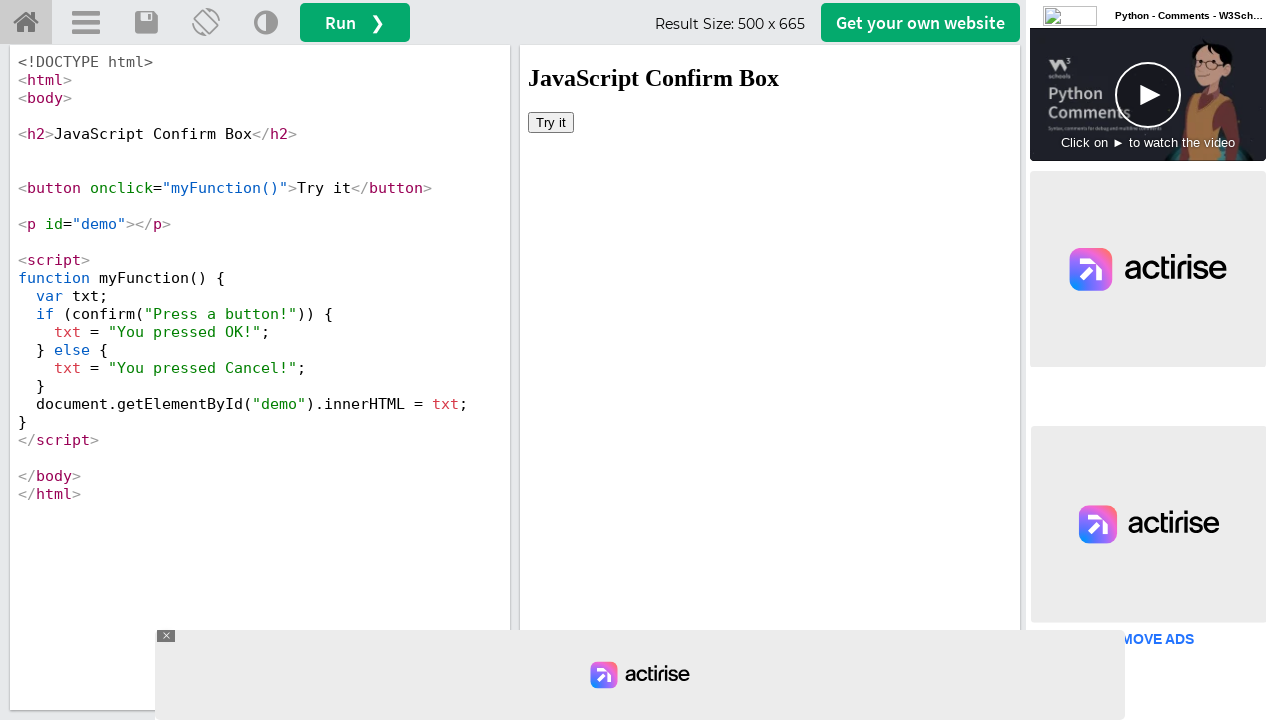

Clicked 'Try it' button inside iframe at (551, 122) on iframe#iframeResult >> internal:control=enter-frame >> button:has-text('Try it')
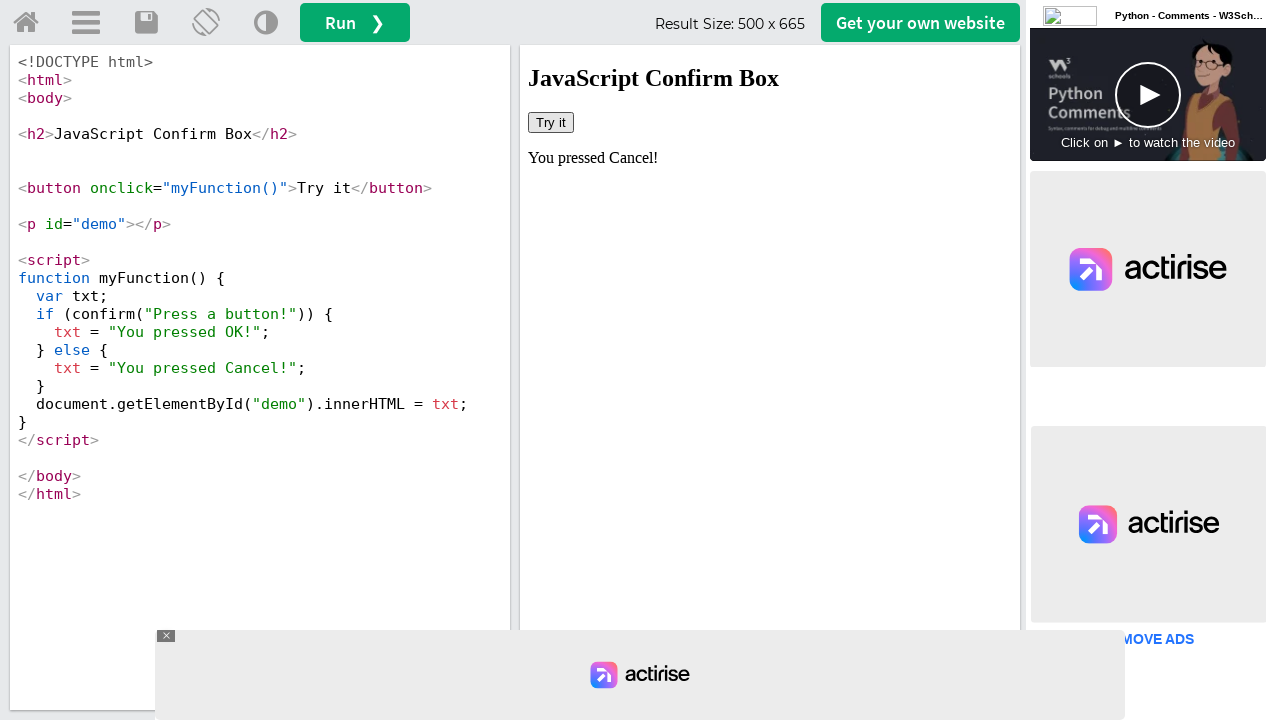

Set up dialog handler to accept JavaScript confirm dialog
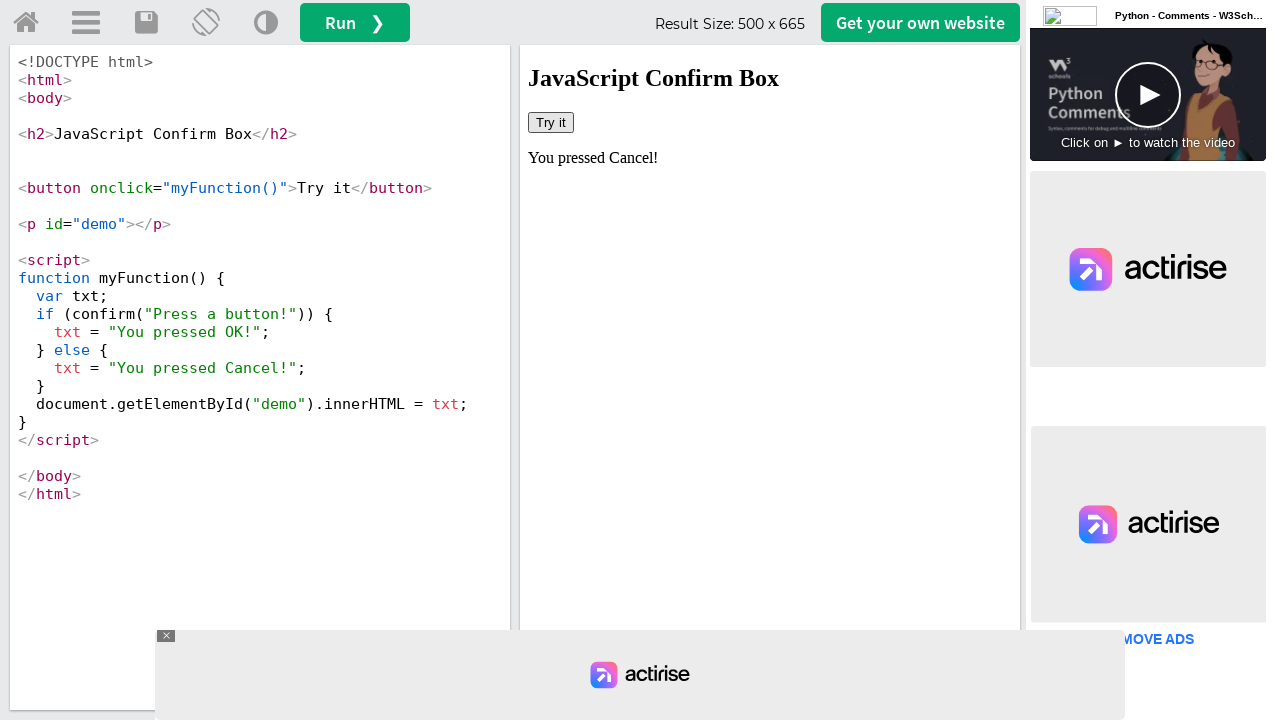

Retrieved result text from #demo element after dialog acceptance
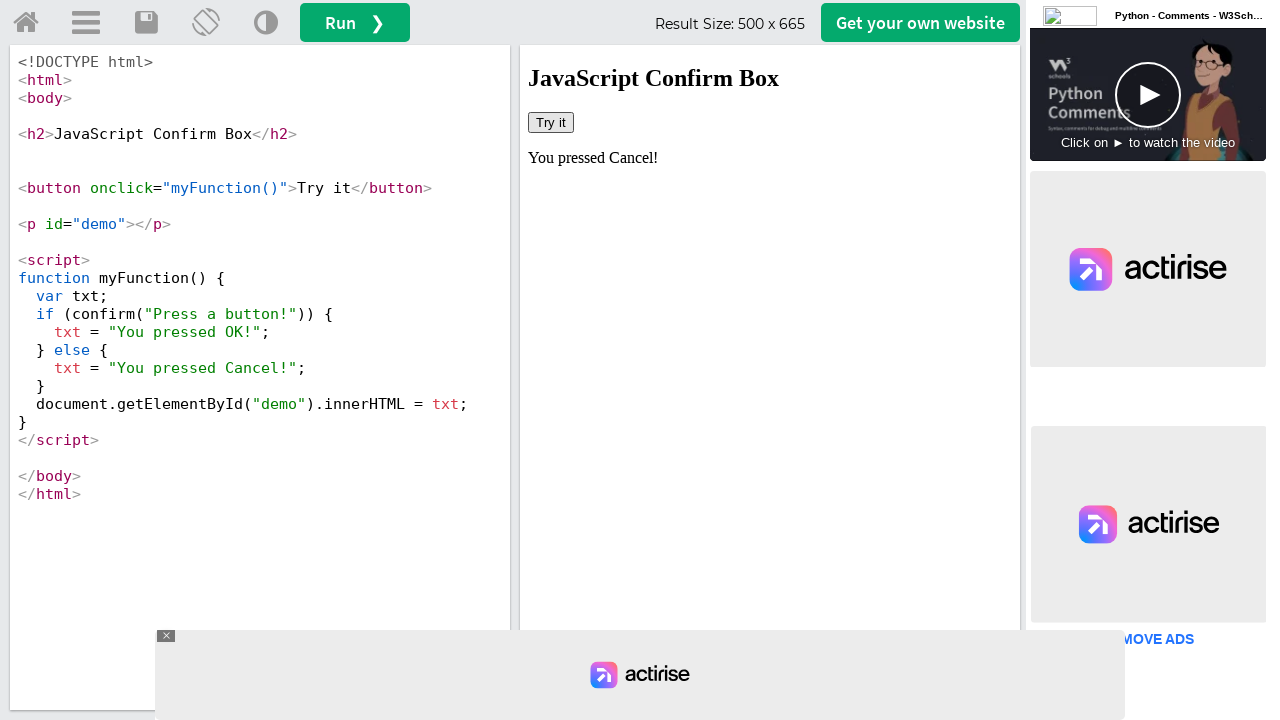

Printed result text: You pressed Cancel!
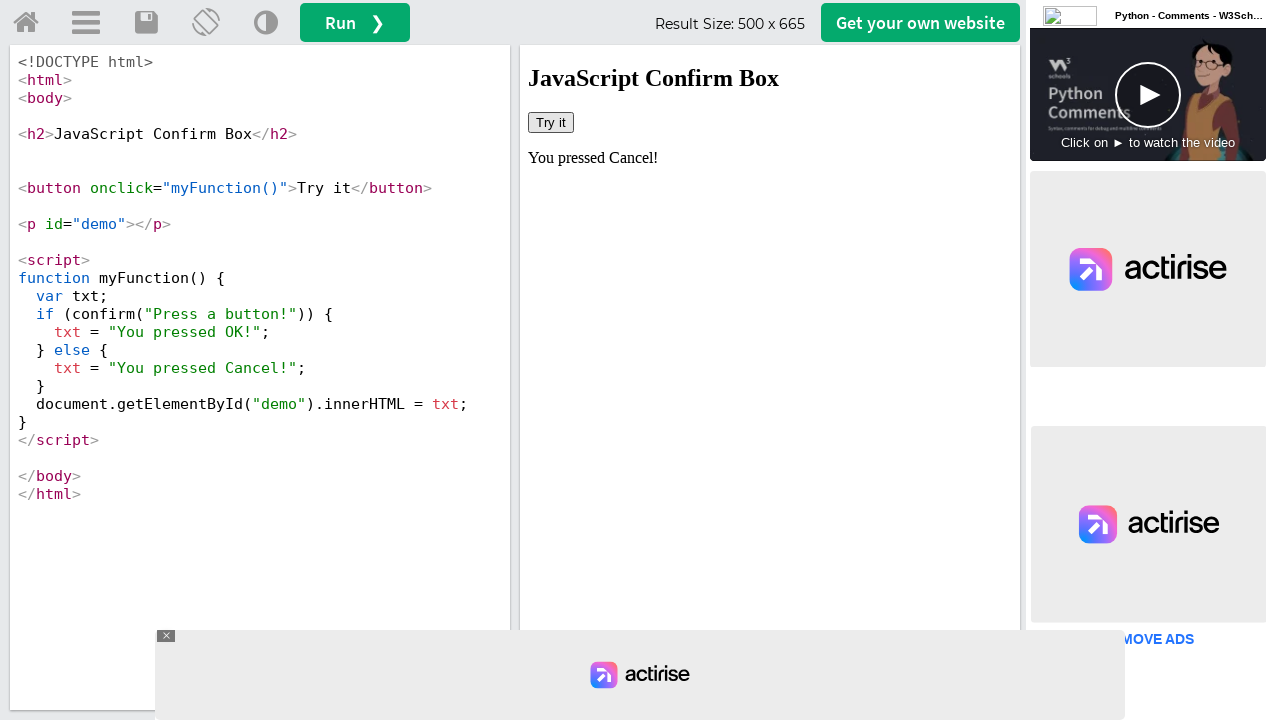

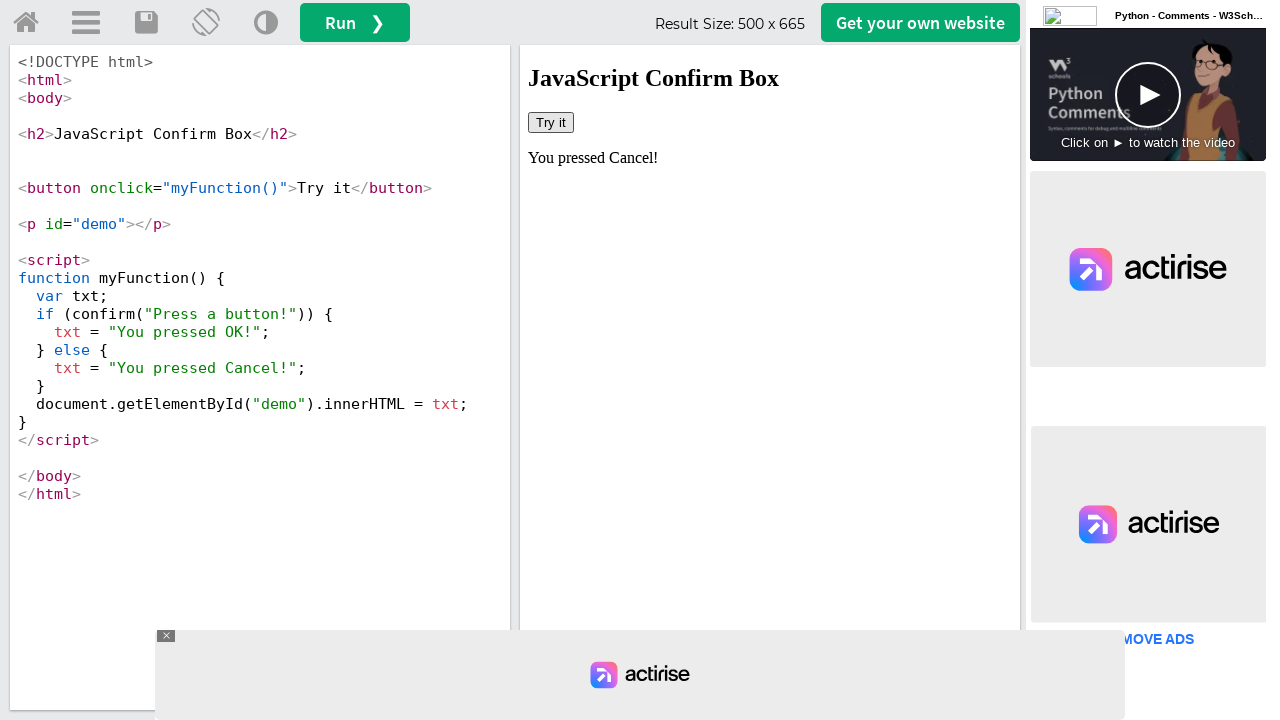